Tests checkbox functionality by checking if checkboxes are selected and clicking them if they are not selected

Starting URL: https://the-internet.herokuapp.com/checkboxes

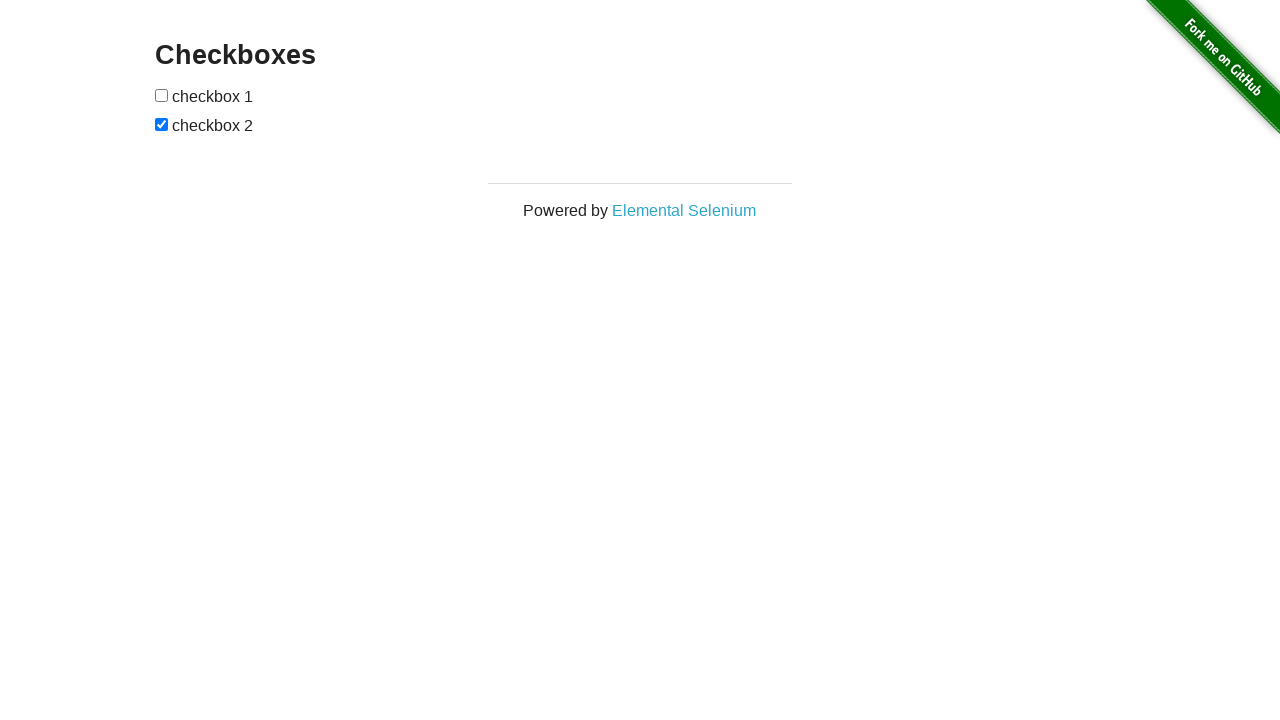

Navigated to checkboxes test page
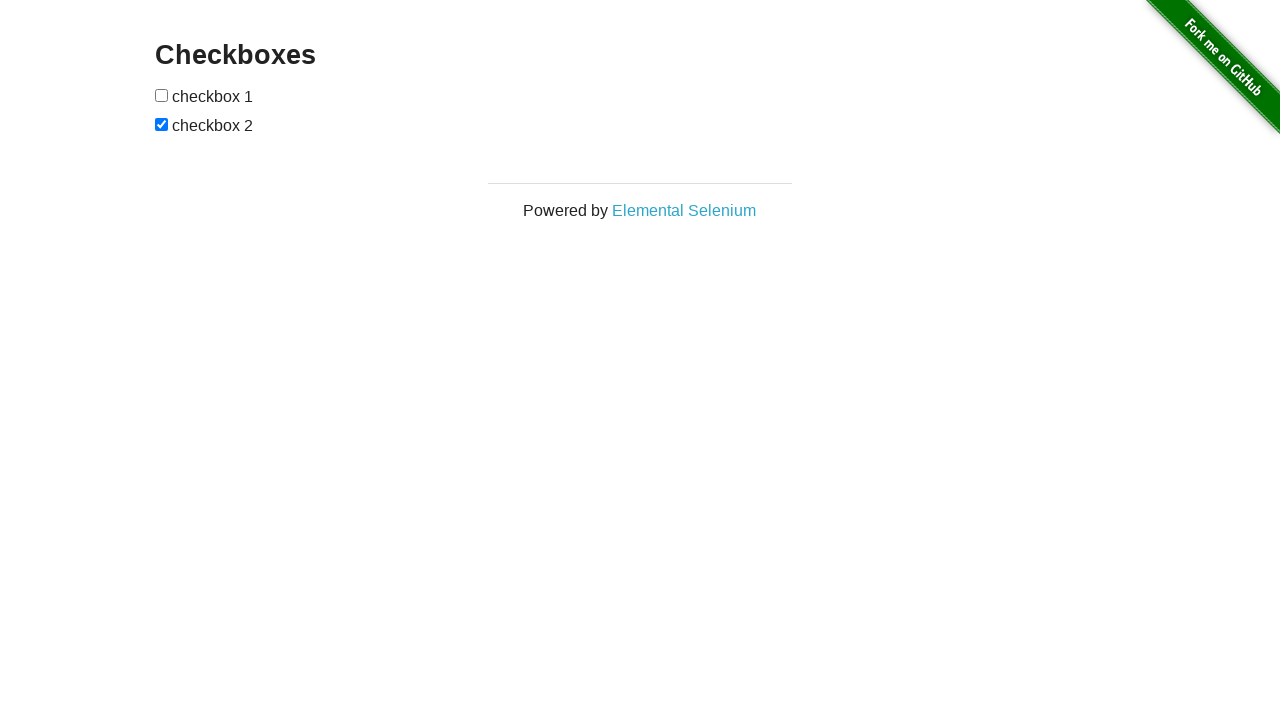

Located first checkbox
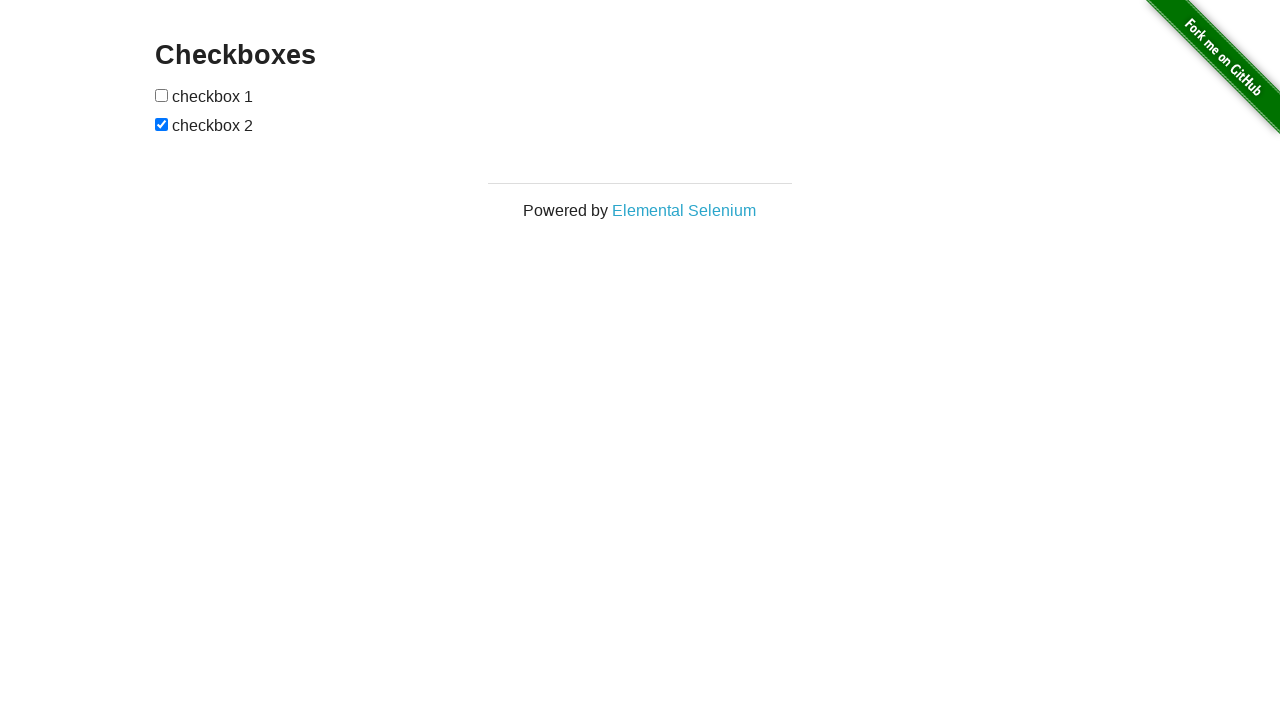

Checked if first checkbox is selected - it is not
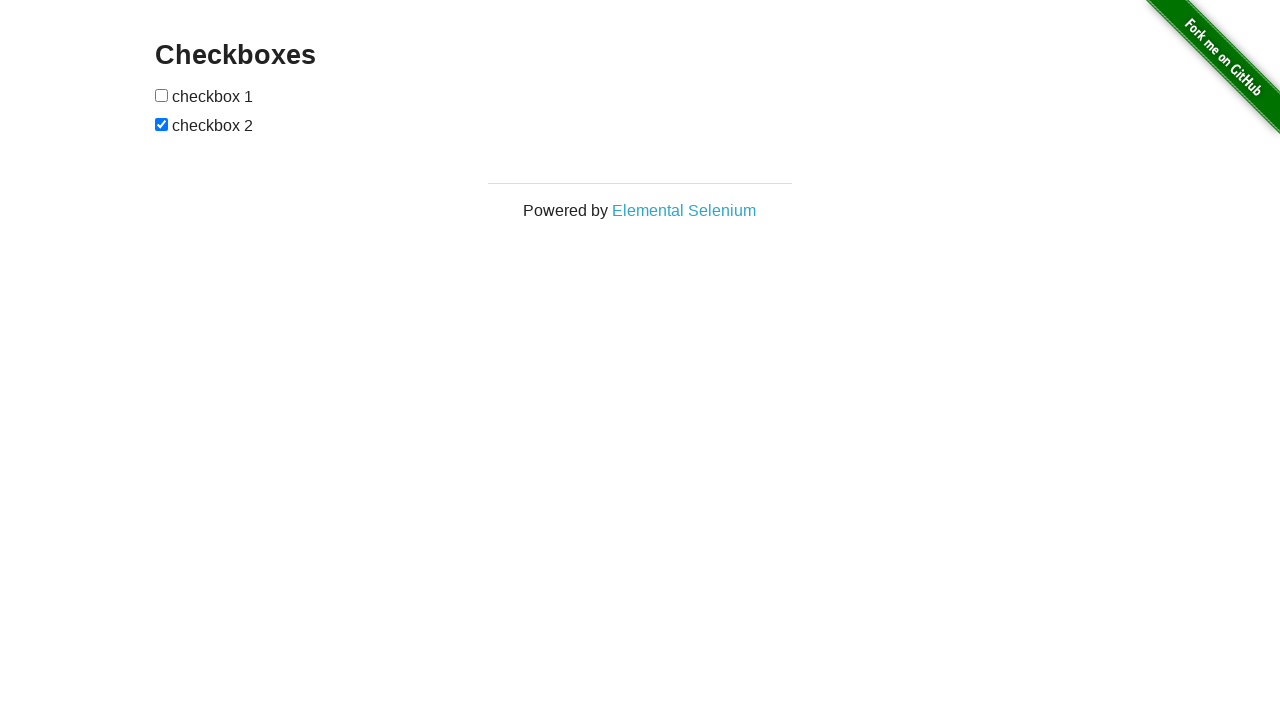

Clicked first checkbox to select it at (162, 95) on (//input[@type='checkbox'])[1]
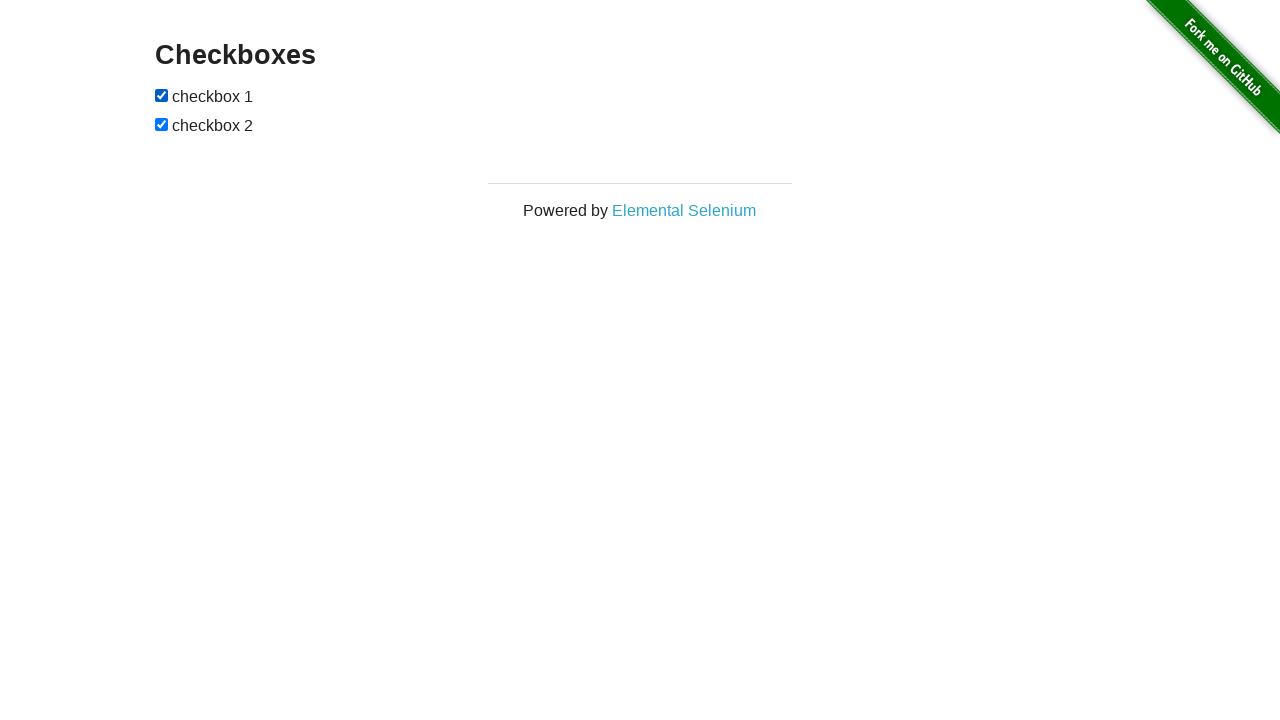

Located second checkbox
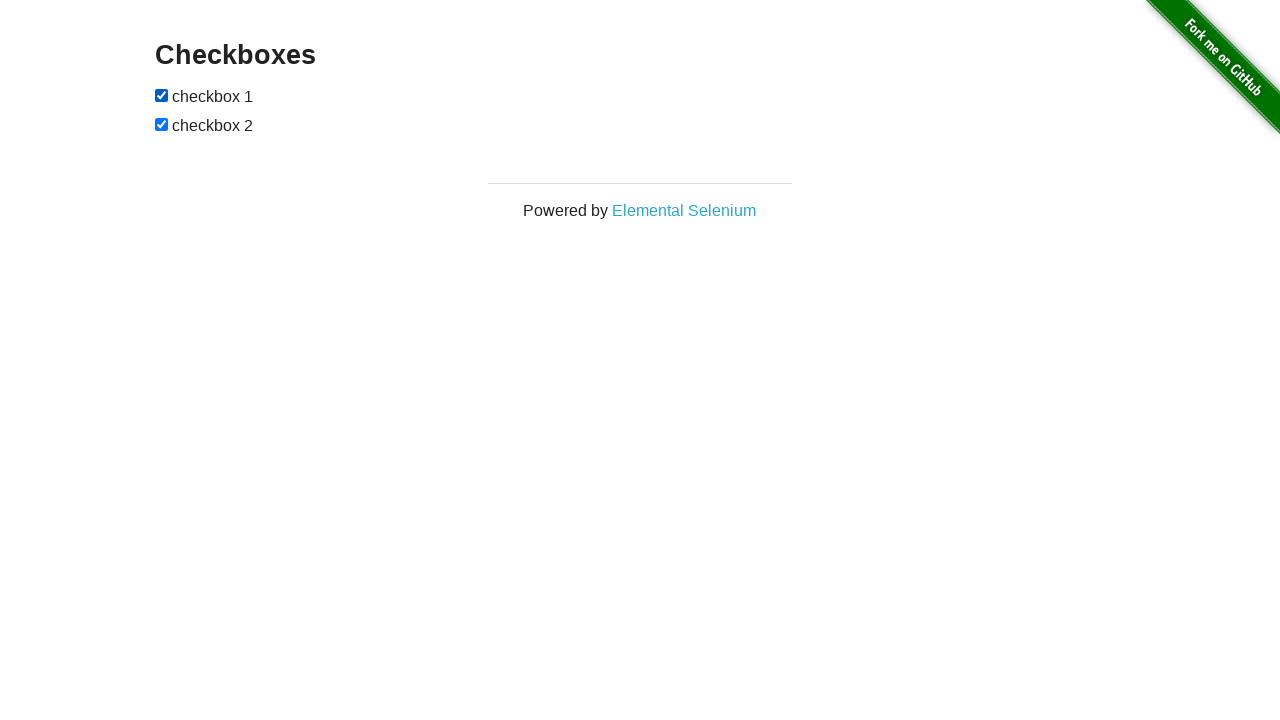

Second checkbox is already selected
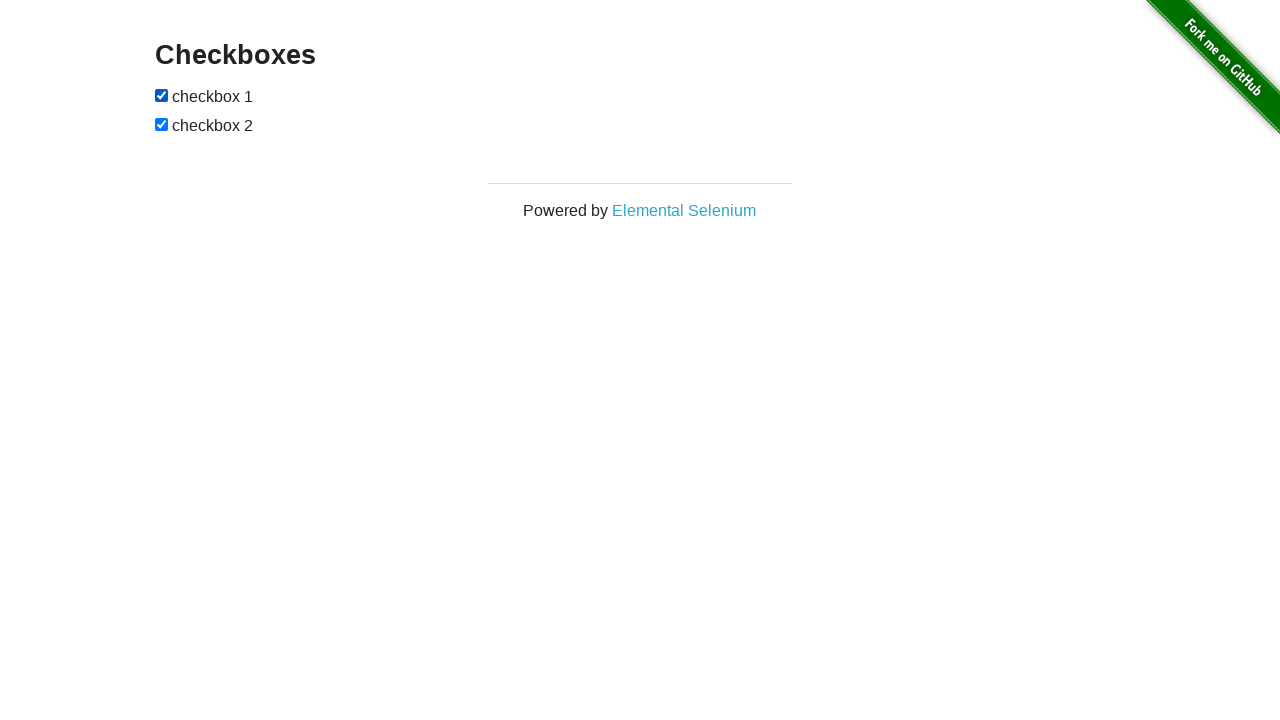

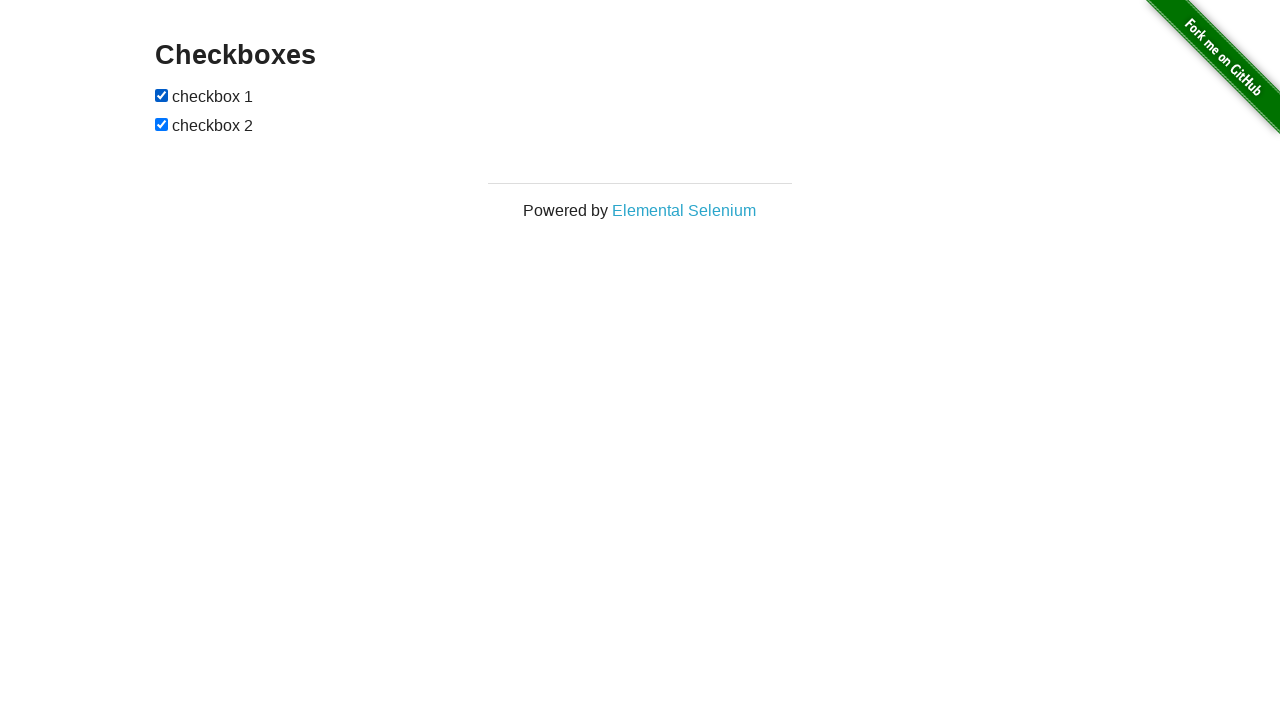